Tests that multiple tracks can be added to the playlist by clicking multiple add buttons

Starting URL: https://vite-react-alpha-lemon.vercel.app/

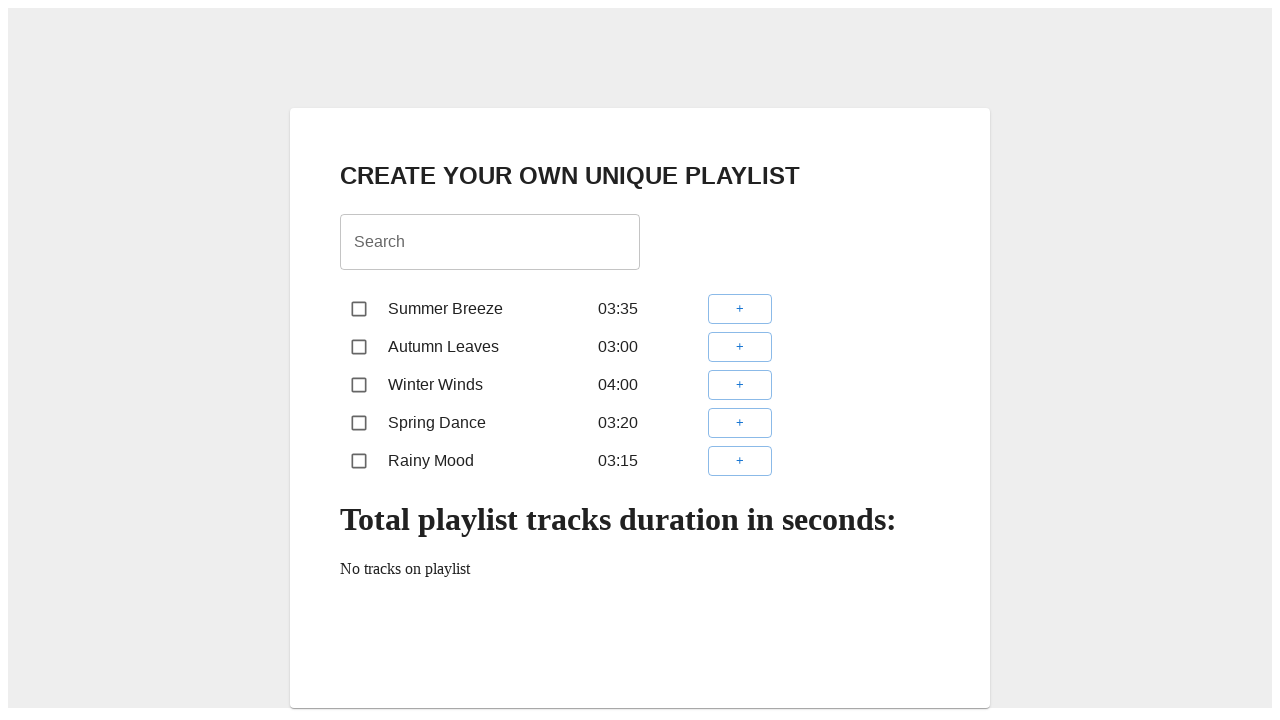

Clicked first track's add button to add to playlist at (740, 309) on button >> nth=0
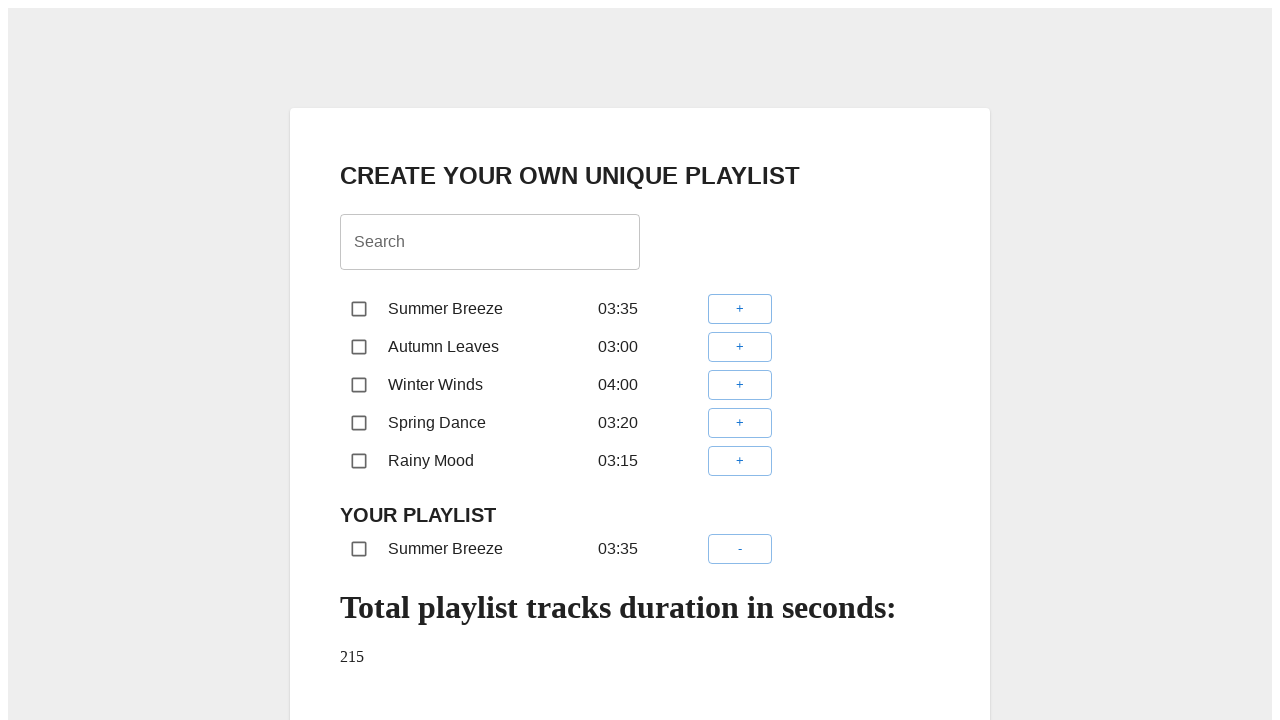

Clicked second track's add button to add to playlist at (740, 347) on button >> nth=1
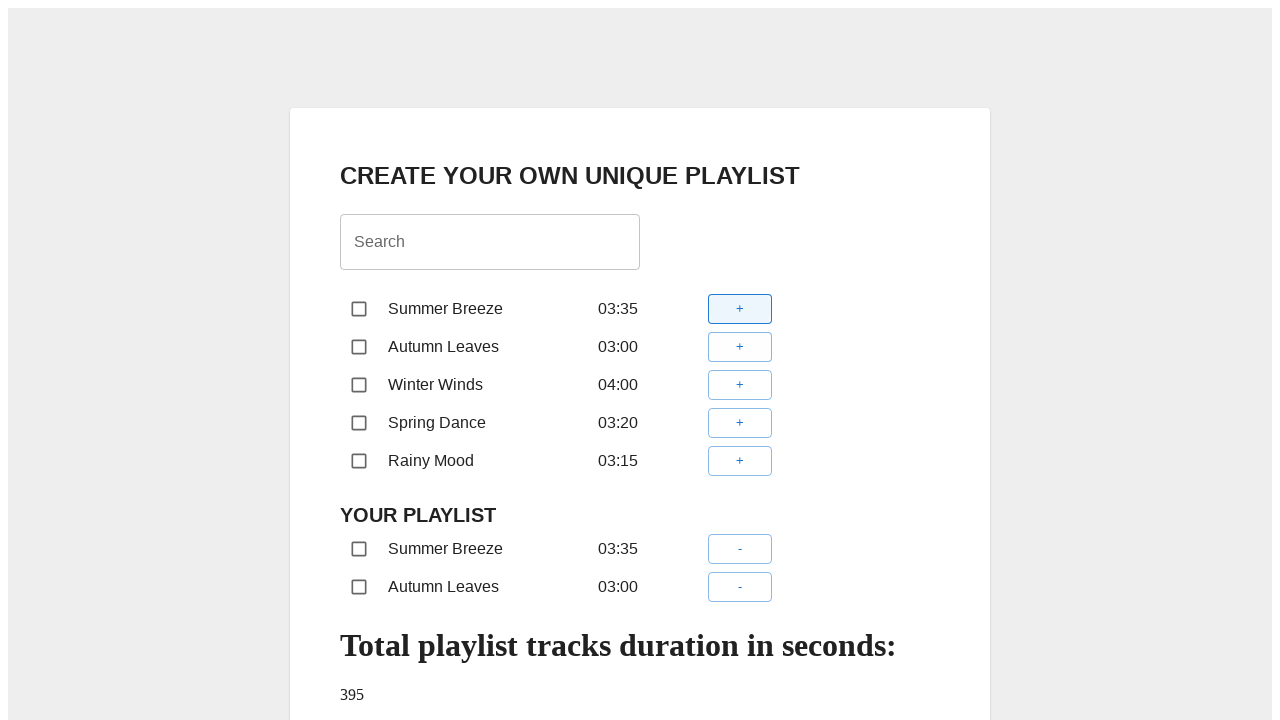

Clicked third track's add button to add to playlist at (740, 385) on button >> nth=2
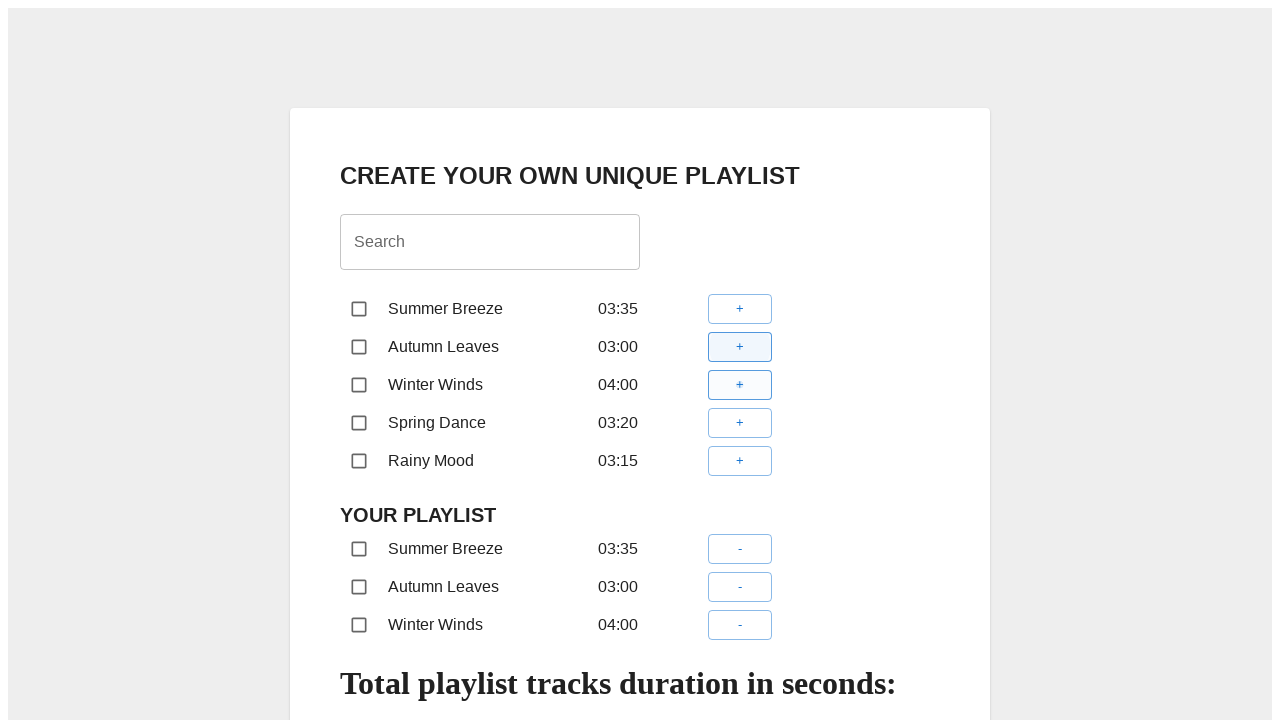

Playlist duration display element loaded
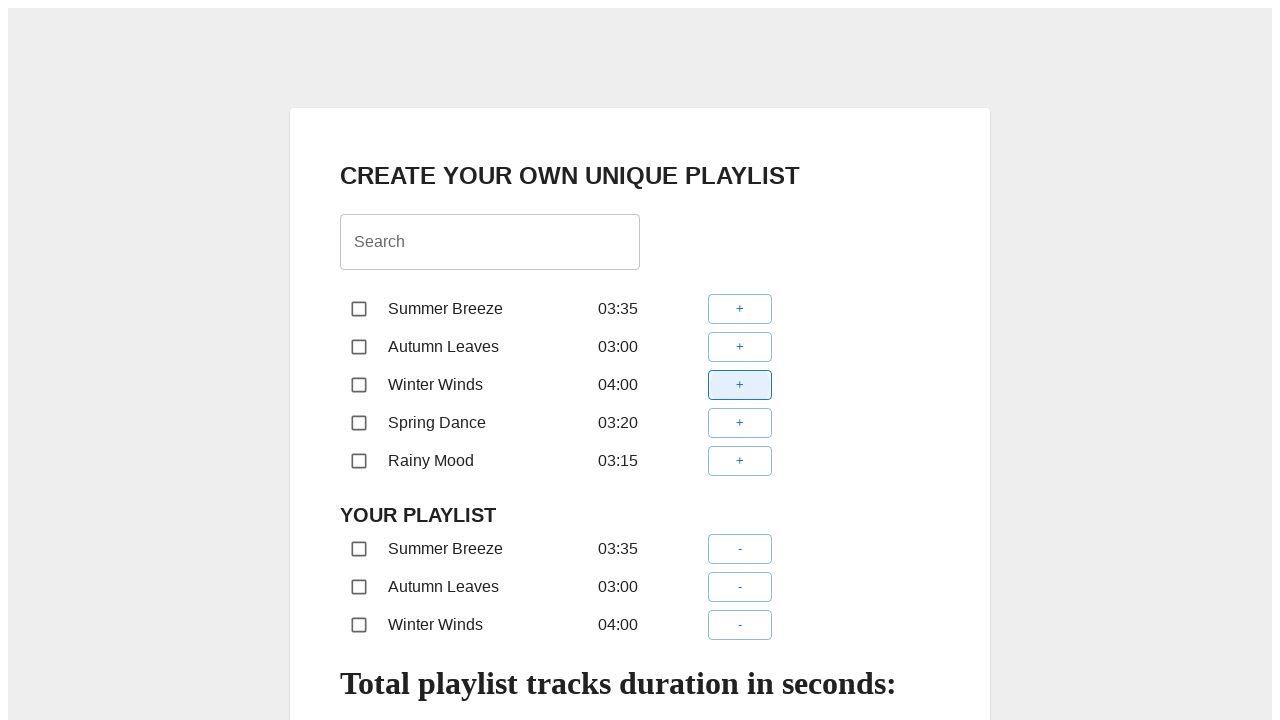

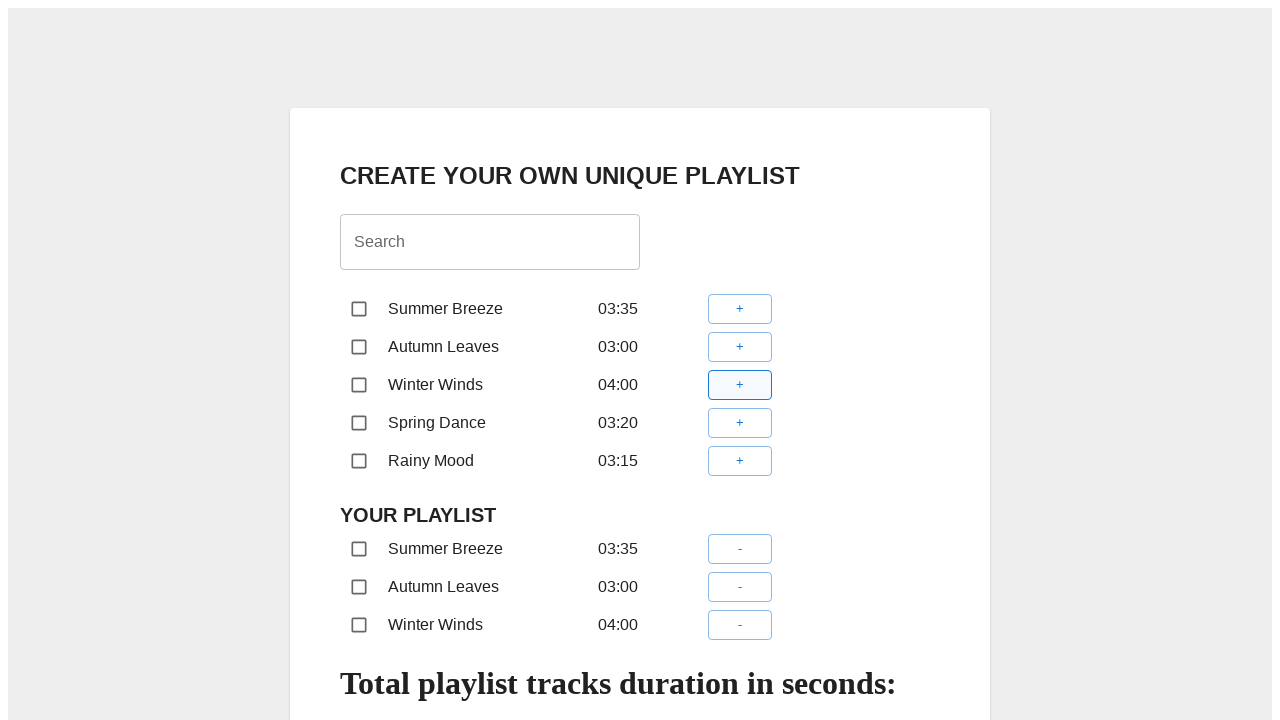